Navigates to the Press Information Bureau website and performs scroll actions to test page scrolling functionality

Starting URL: https://pib.gov.in/indexd.aspx

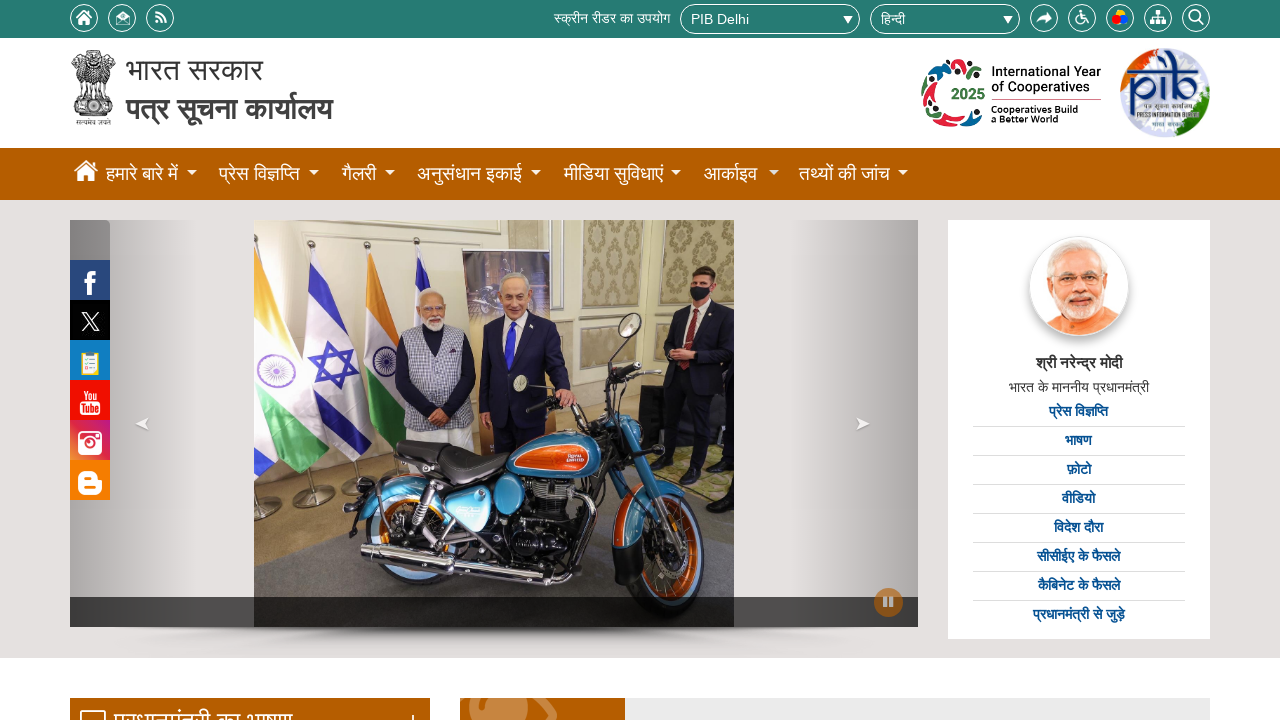

Navigated to Press Information Bureau website
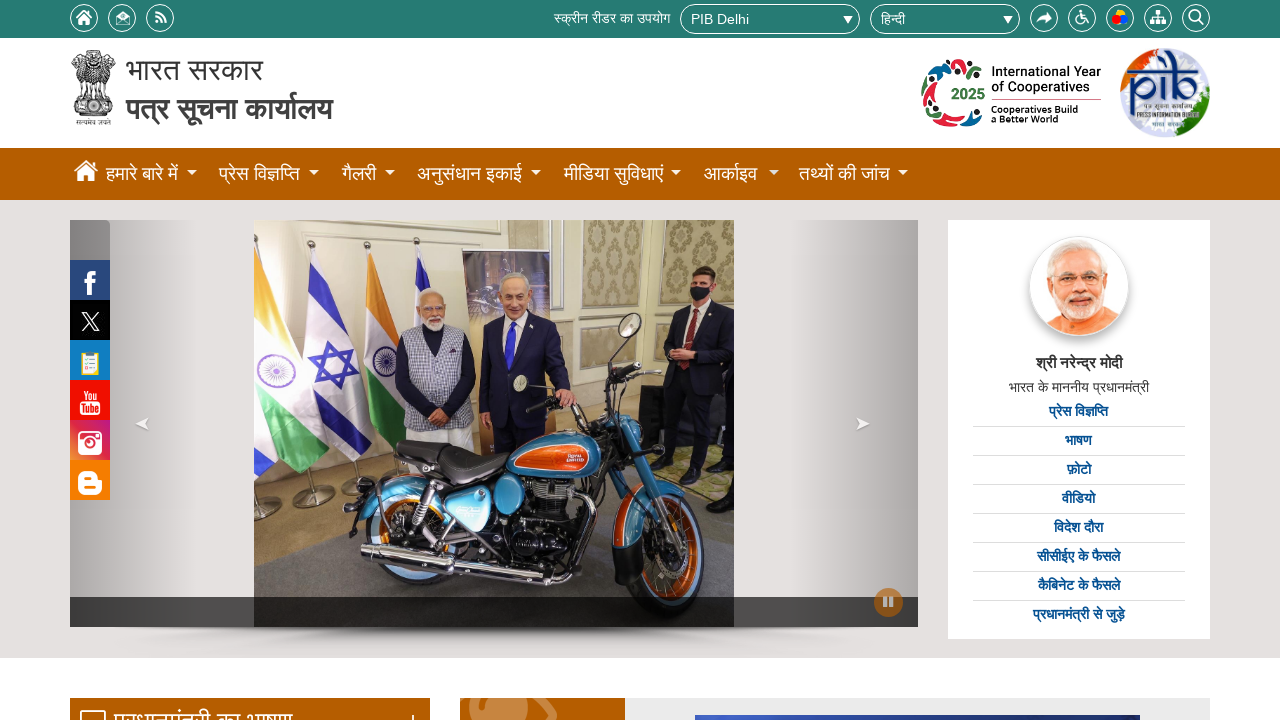

Scrolled to bottom of the page
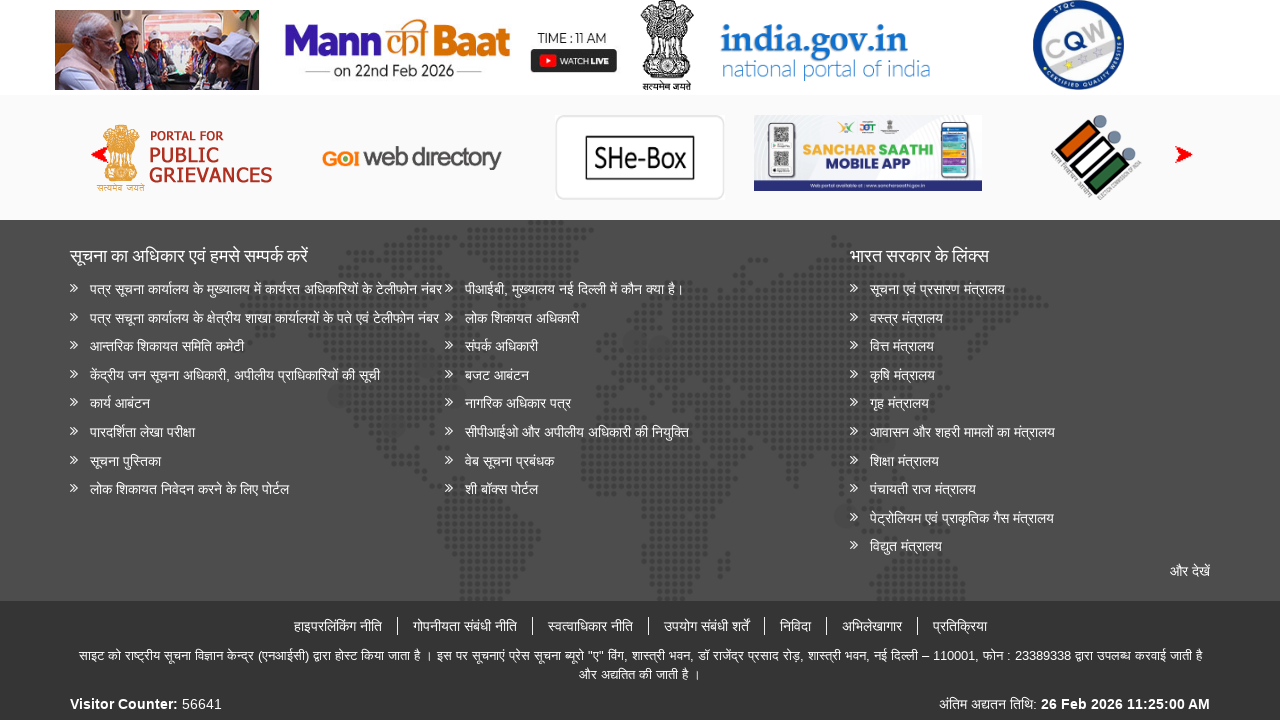

Waited 3 seconds for scroll to complete
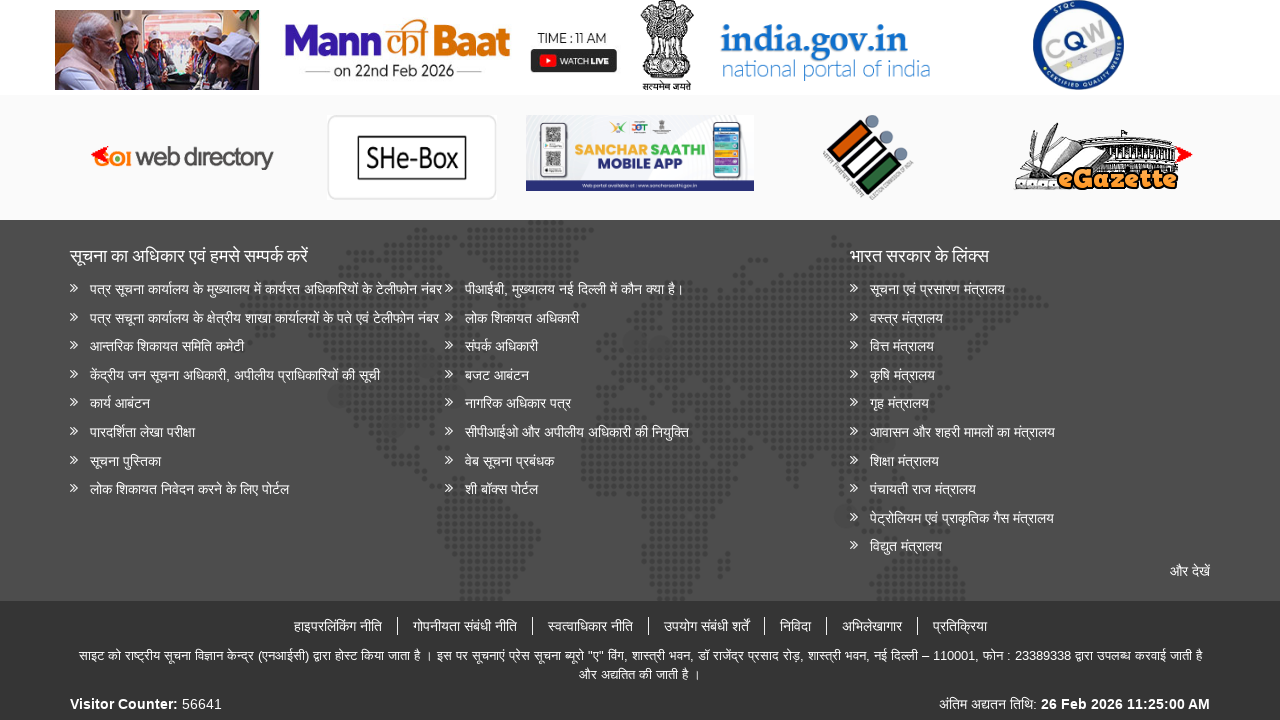

Scrolled back to top of the page
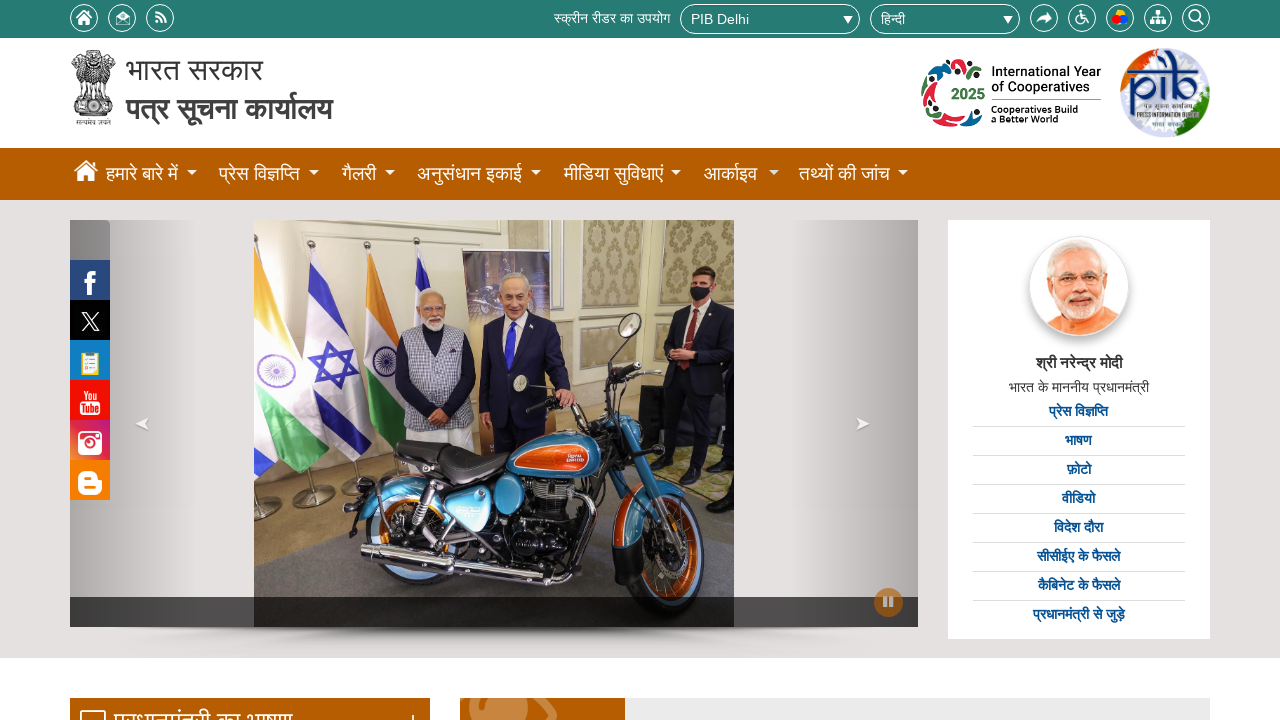

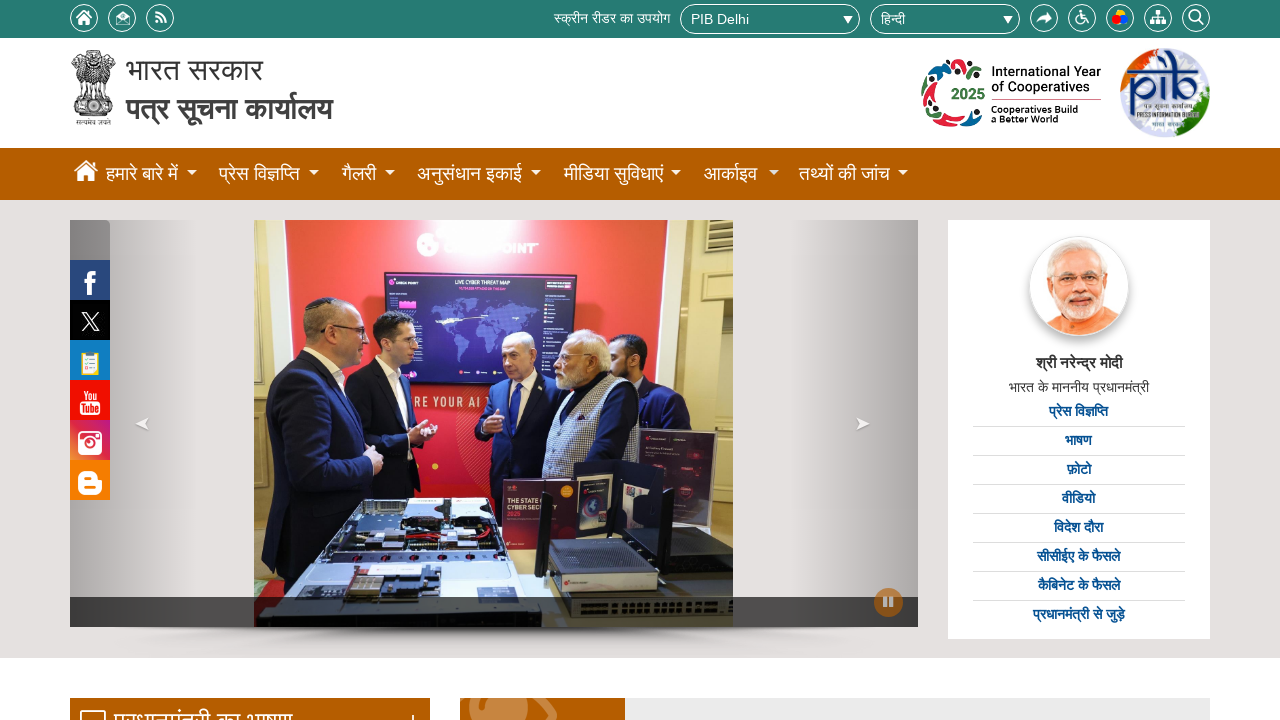